Tests DuckDuckGo search functionality by entering a search query and pressing Enter to submit

Starting URL: https://www.duckduckgo.com

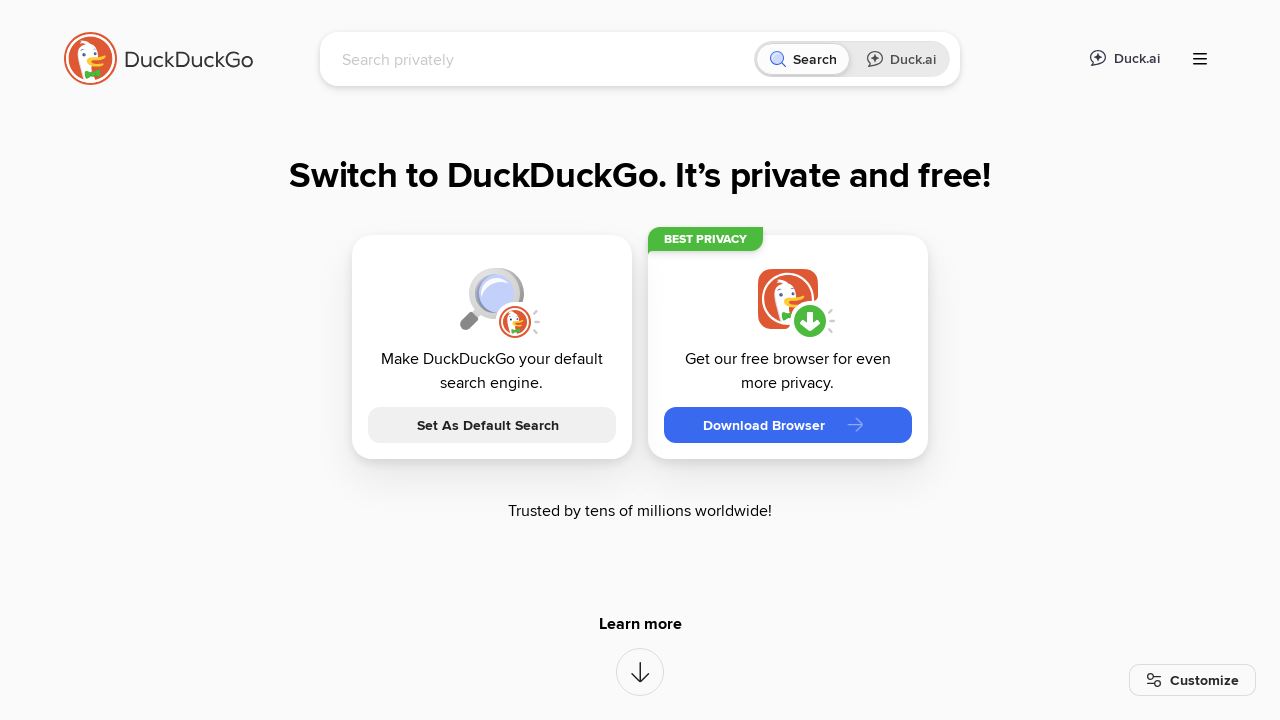

Clicked on the search input field at (544, 59) on [name="q"]
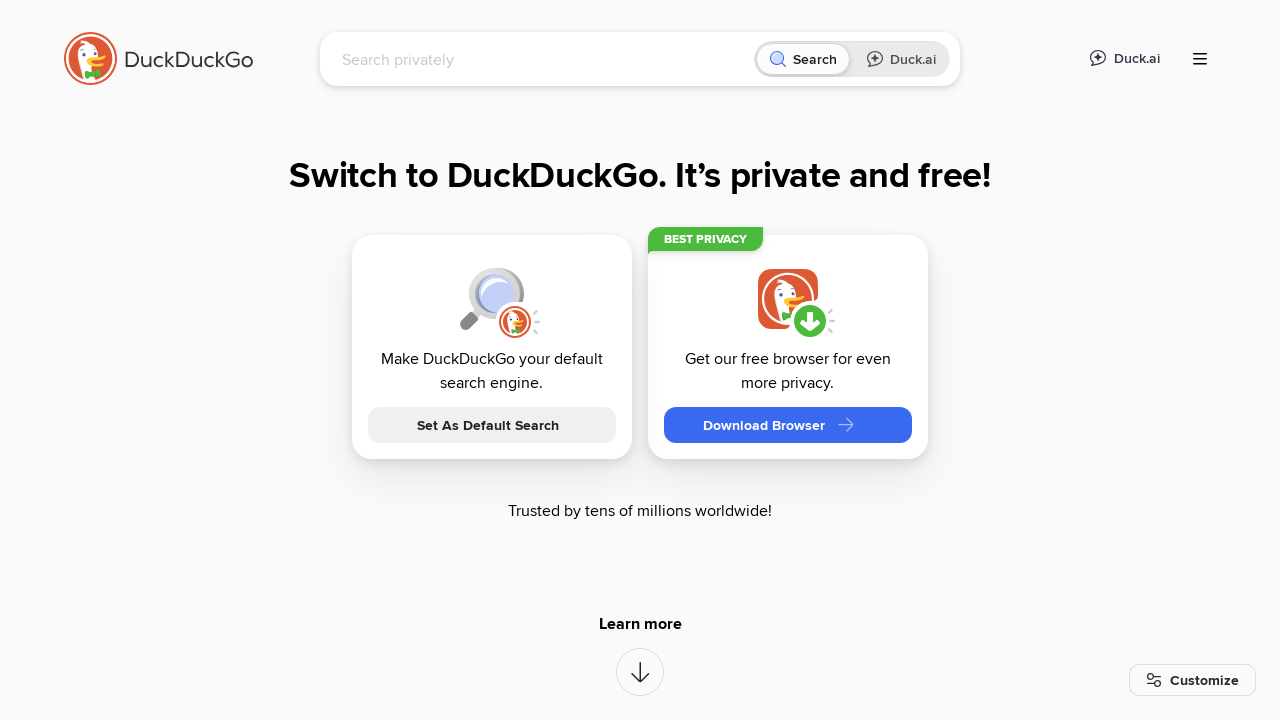

Filled search box with 'LambdaTest' on [name="q"]
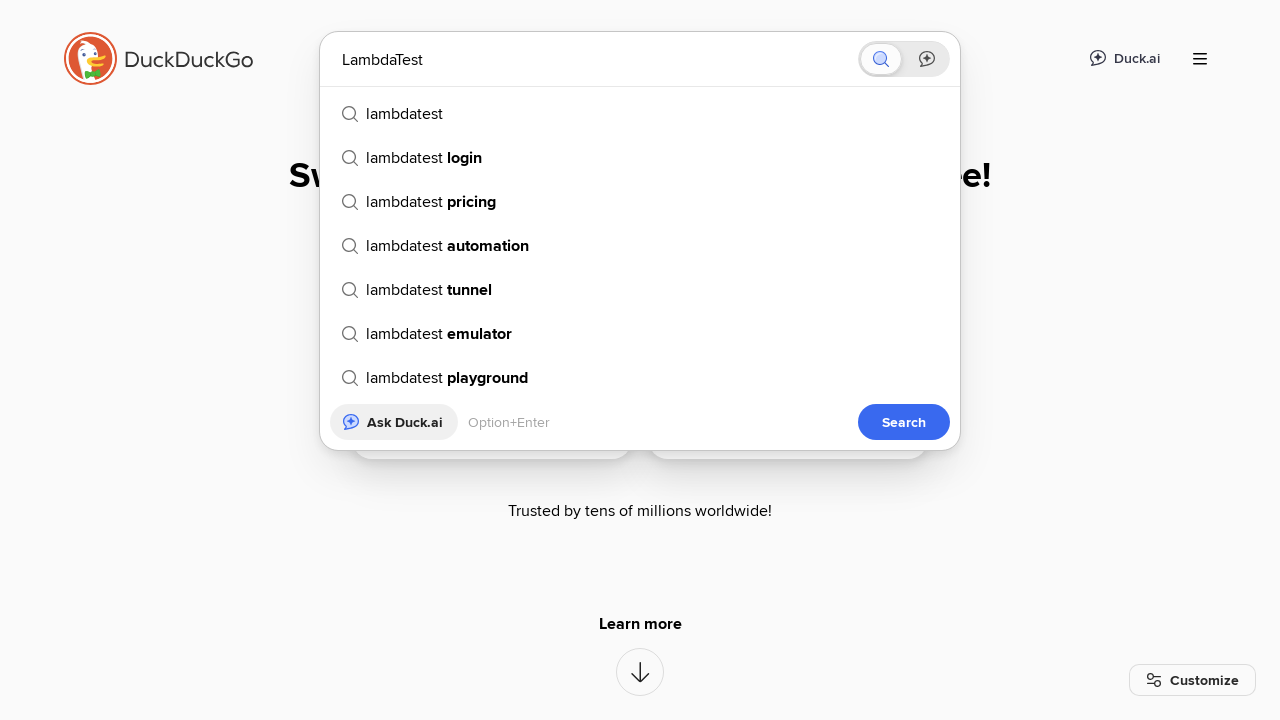

Pressed Enter to submit search query
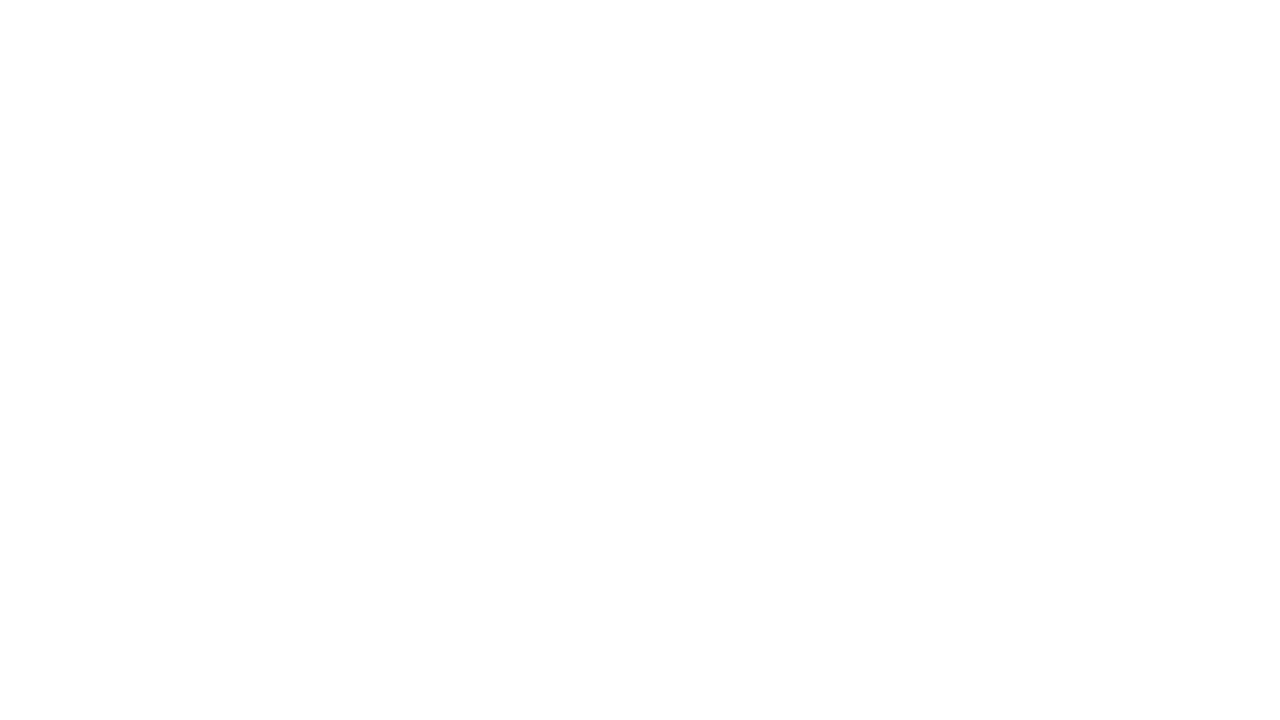

Search results page loaded
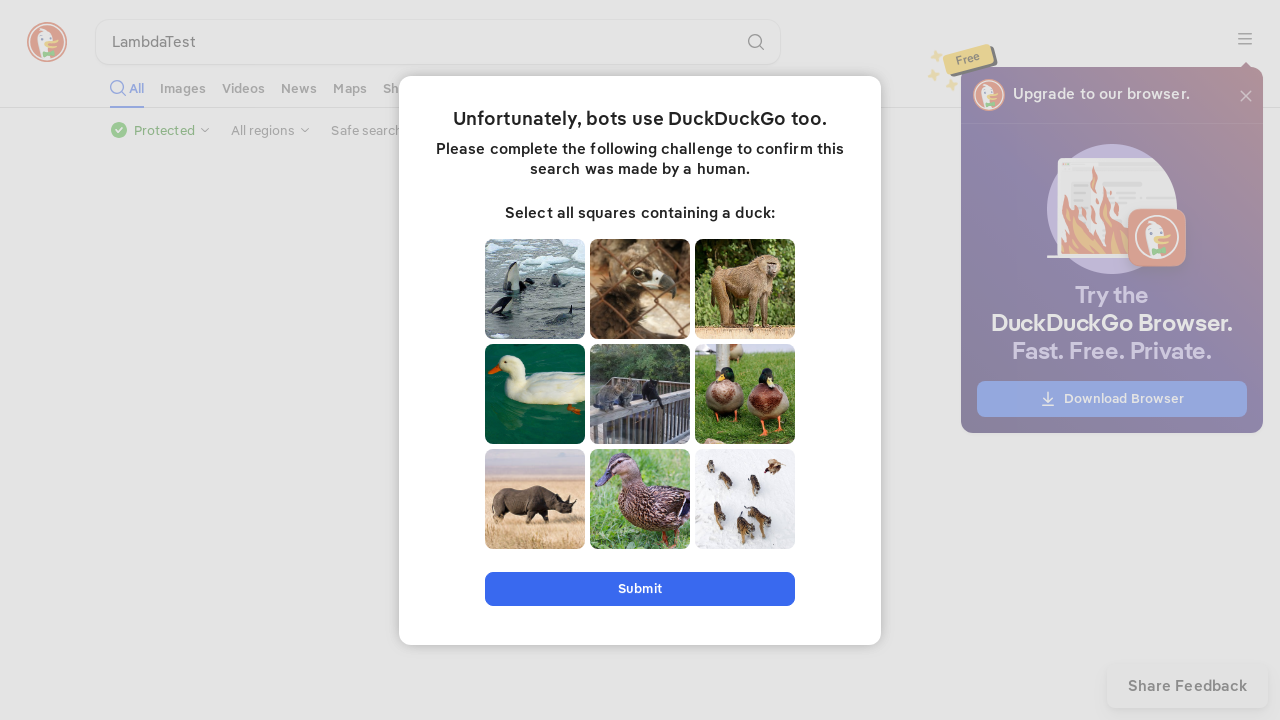

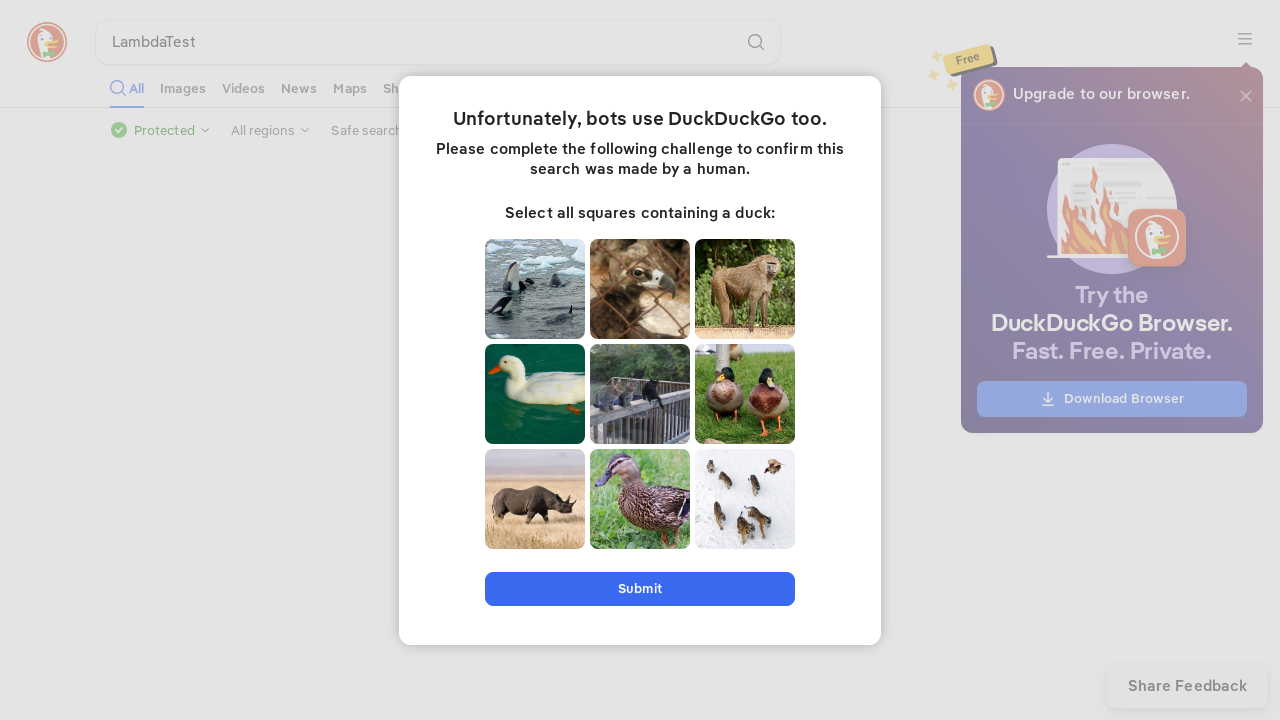